Navigates to the OrangeHRM homepage and verifies the page loads successfully.

Starting URL: https://www.orangehrm.com/

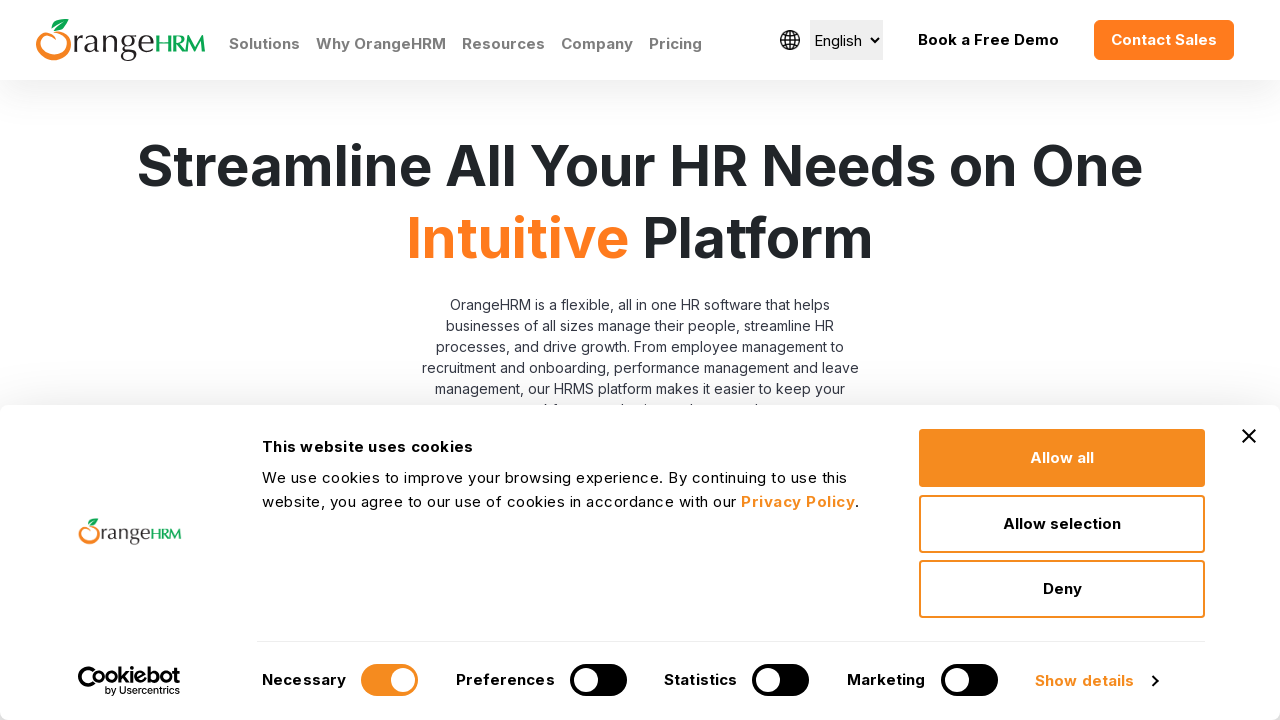

Navigated to OrangeHRM homepage at https://www.orangehrm.com/
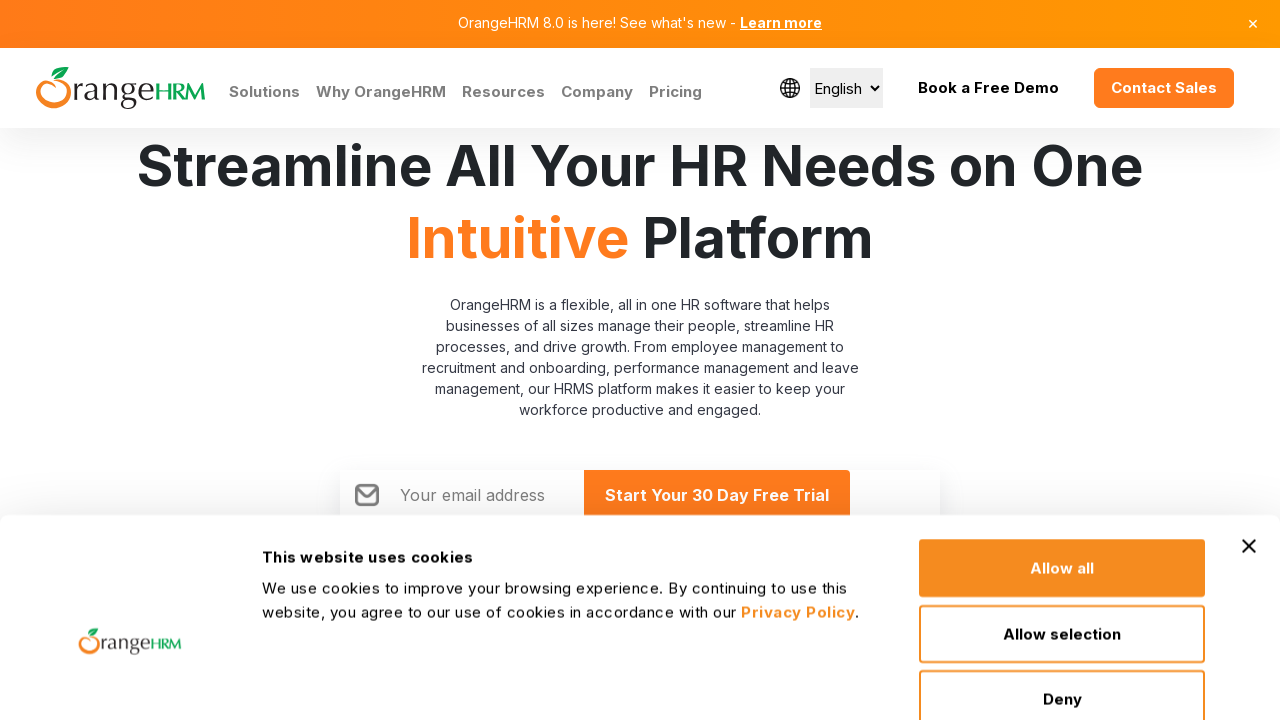

Waited for page to load - DOM content loaded
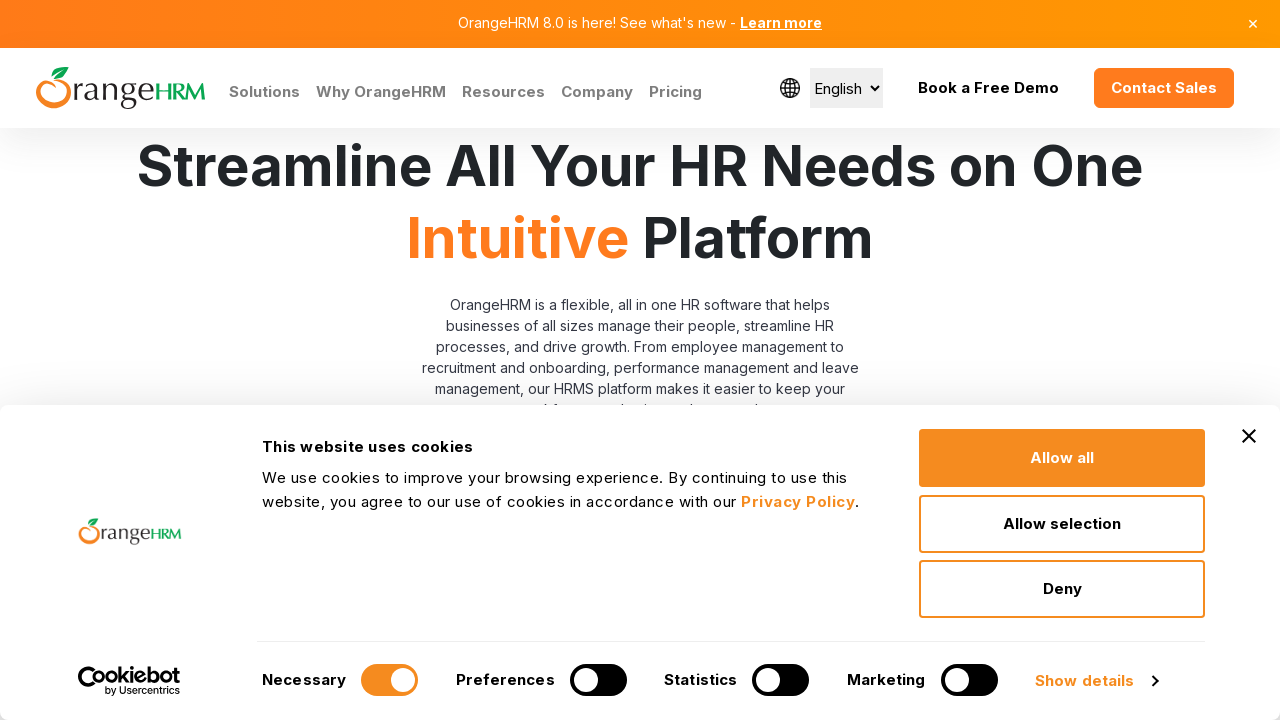

Verified page title exists and page loaded successfully
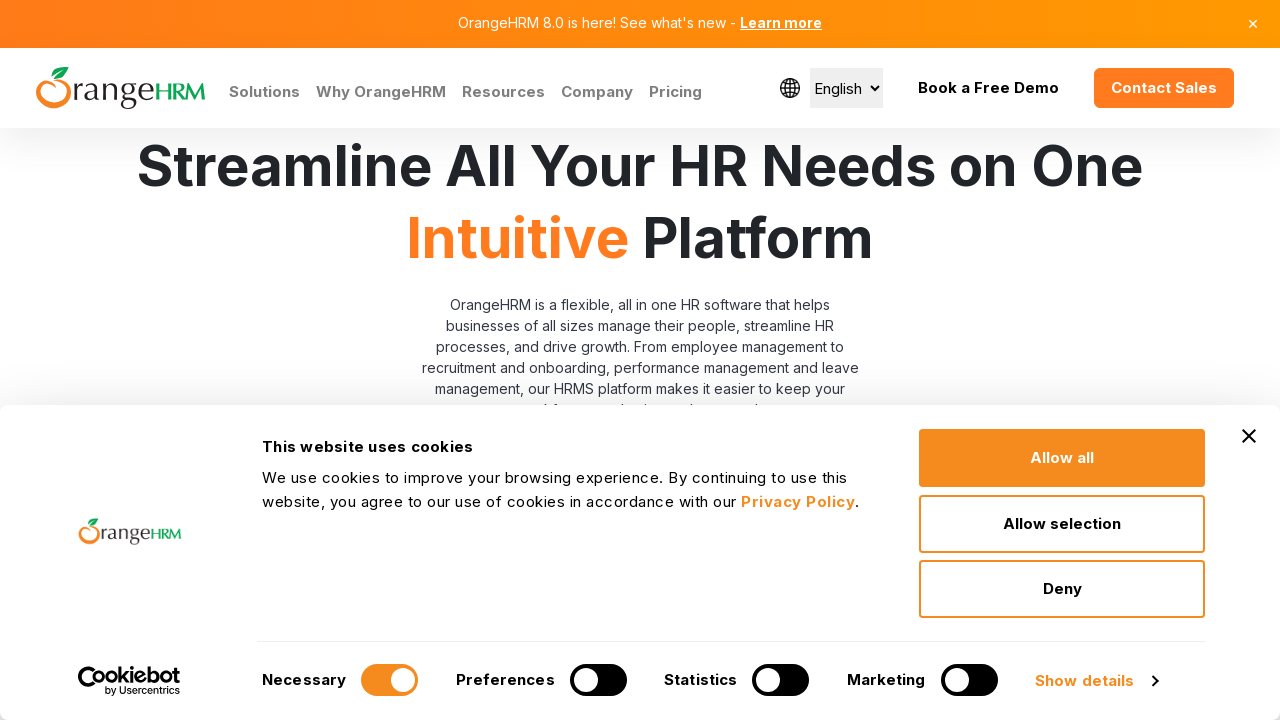

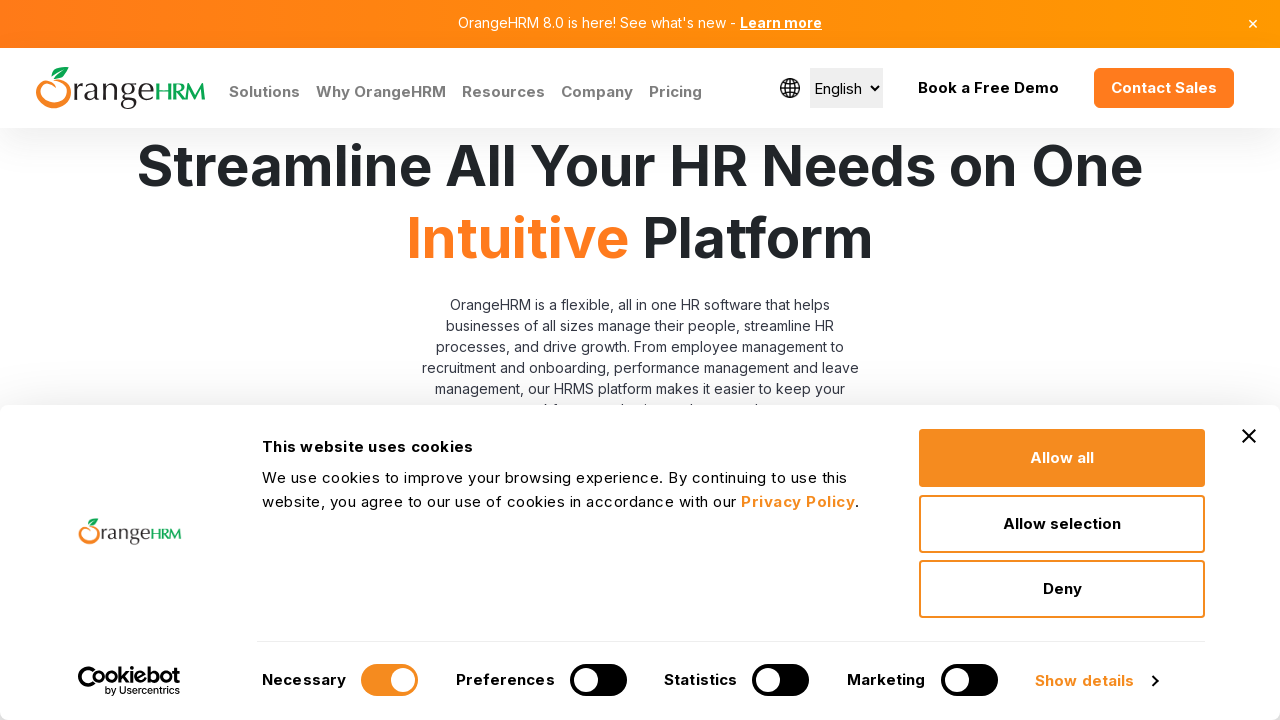